Fills out a registration form with personal information including name, address, email, and phone number

Starting URL: https://demo.automationtesting.in/Register.html

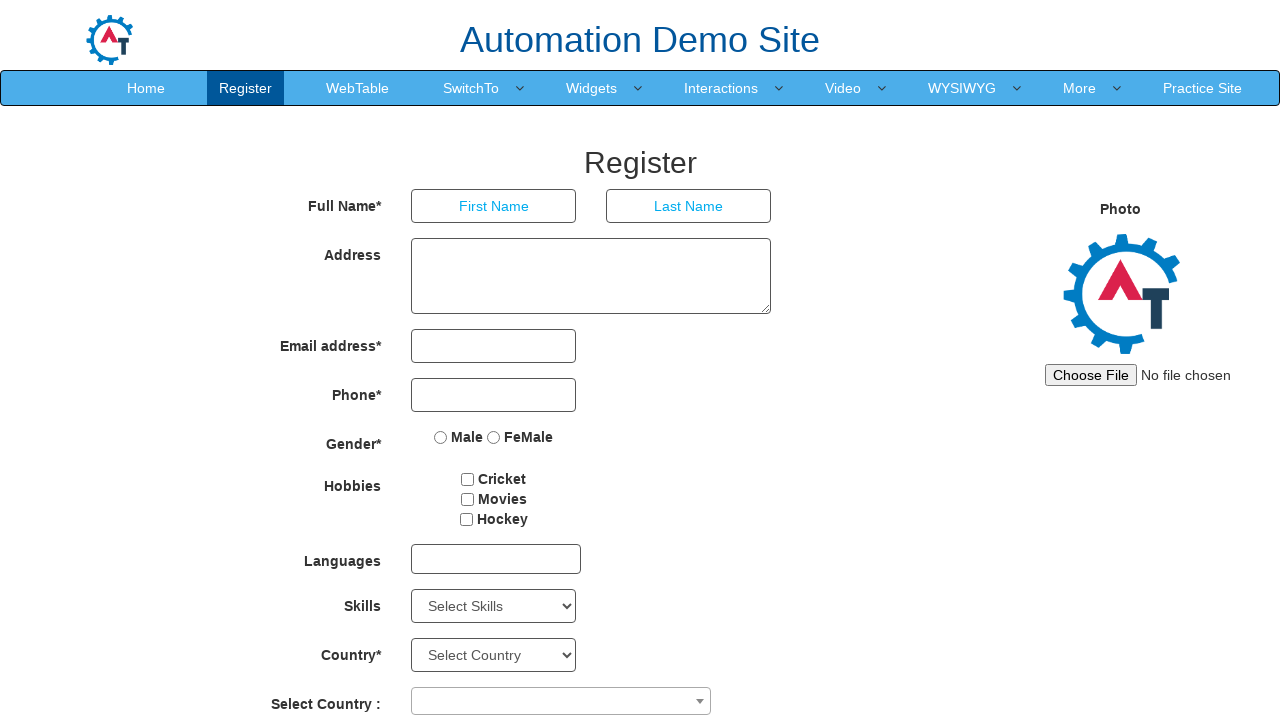

Filled first name field with 'Gouri' on //input[@placeholder='First Name']
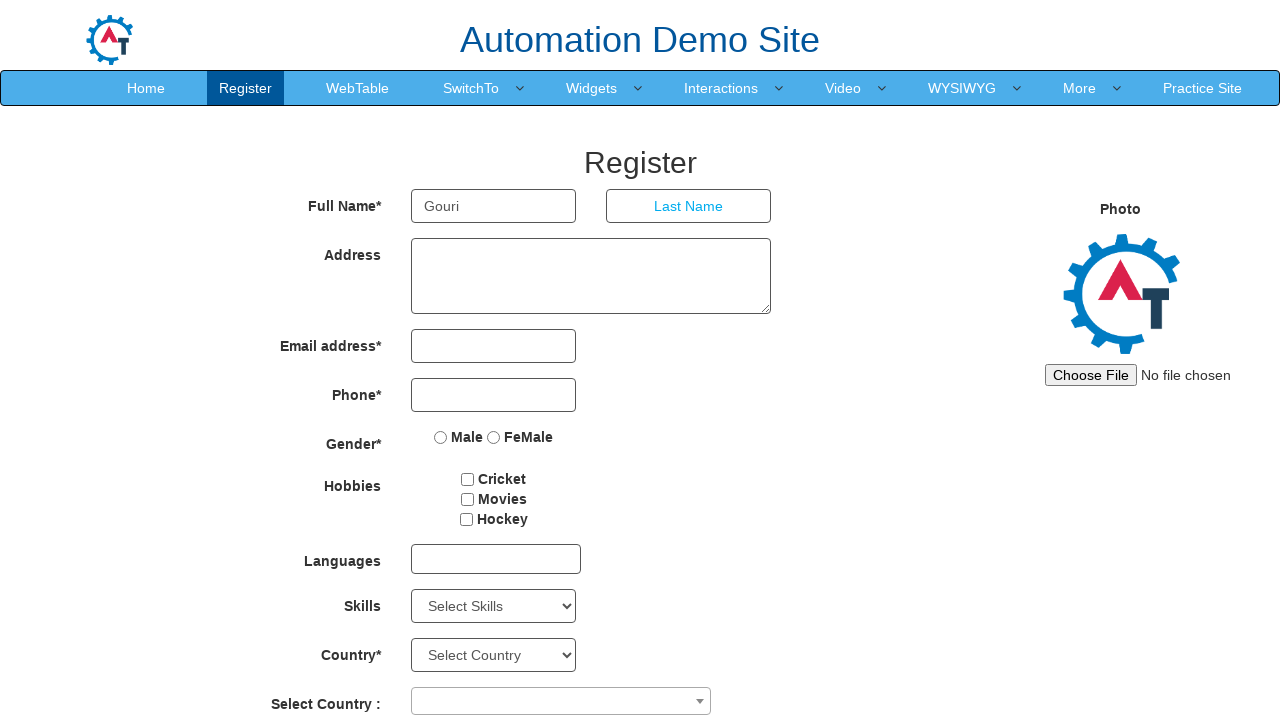

Filled last name field with 'Mhetri' on //input[@placeholder='Last Name']
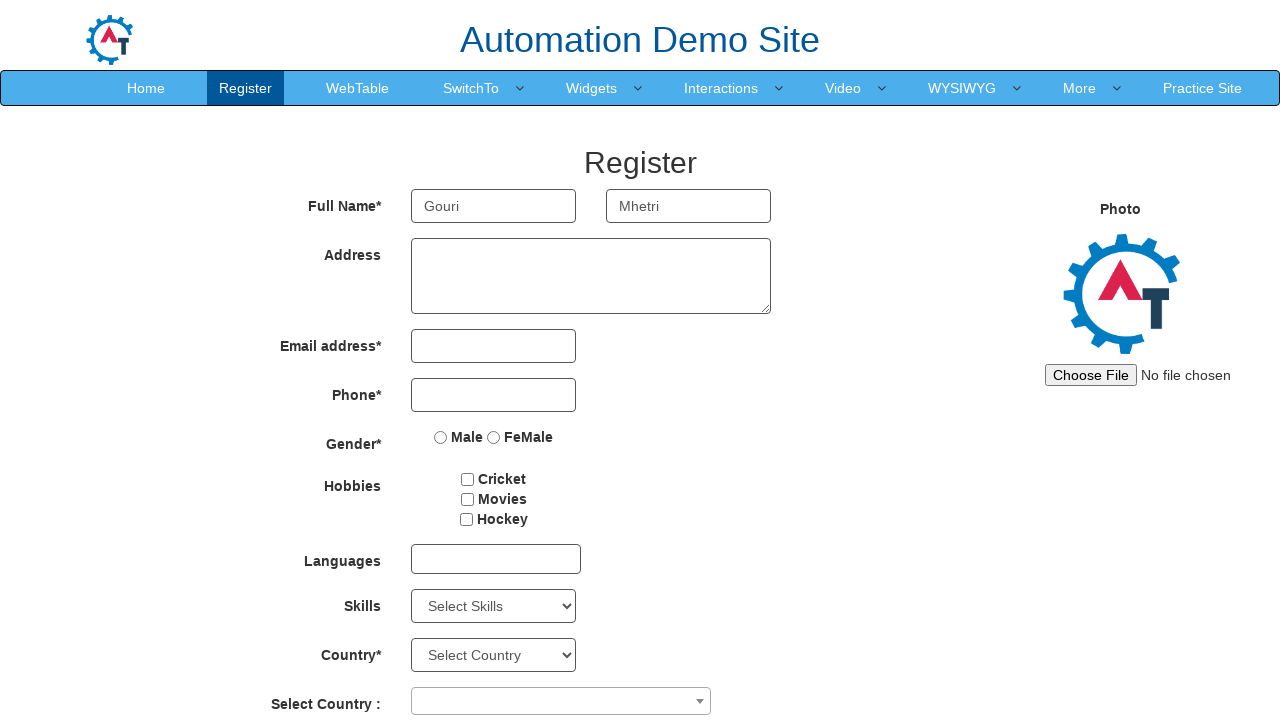

Filled address field with 'Koshti Galli,Kagal' on //textarea[@ng-model='Adress']
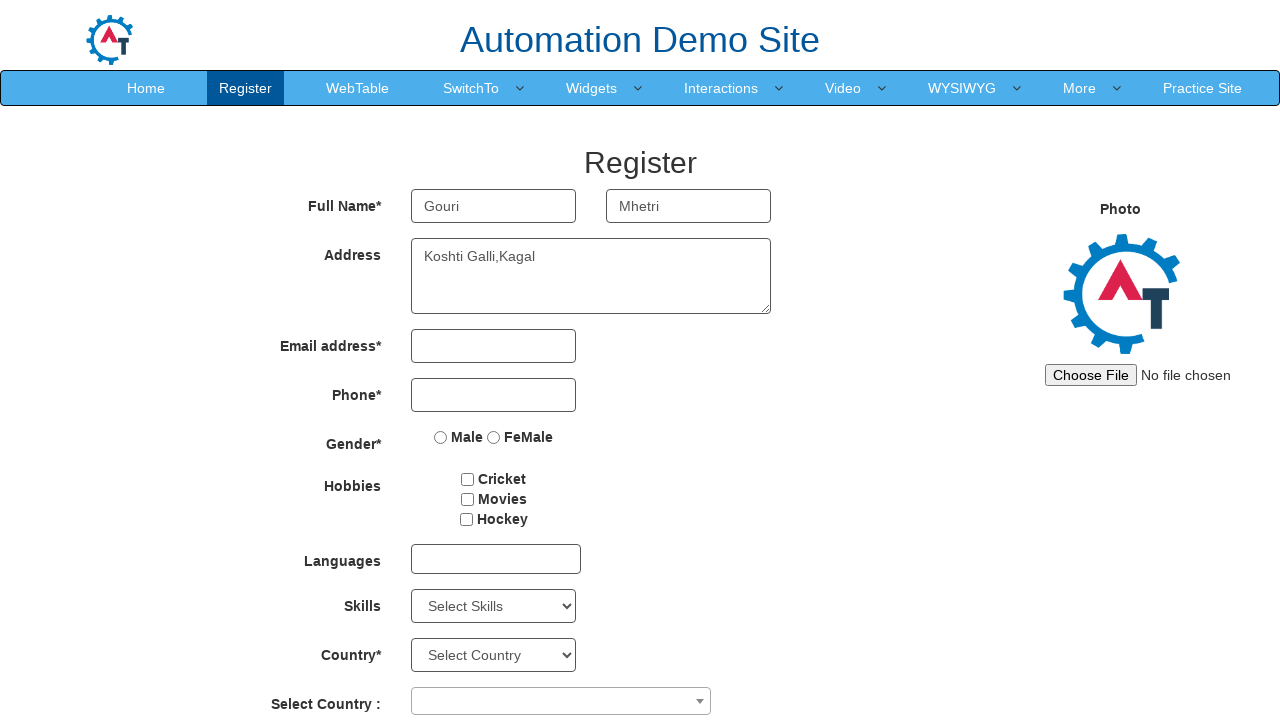

Filled email field with 'gouri@gmail.com' on //input[@type='email']
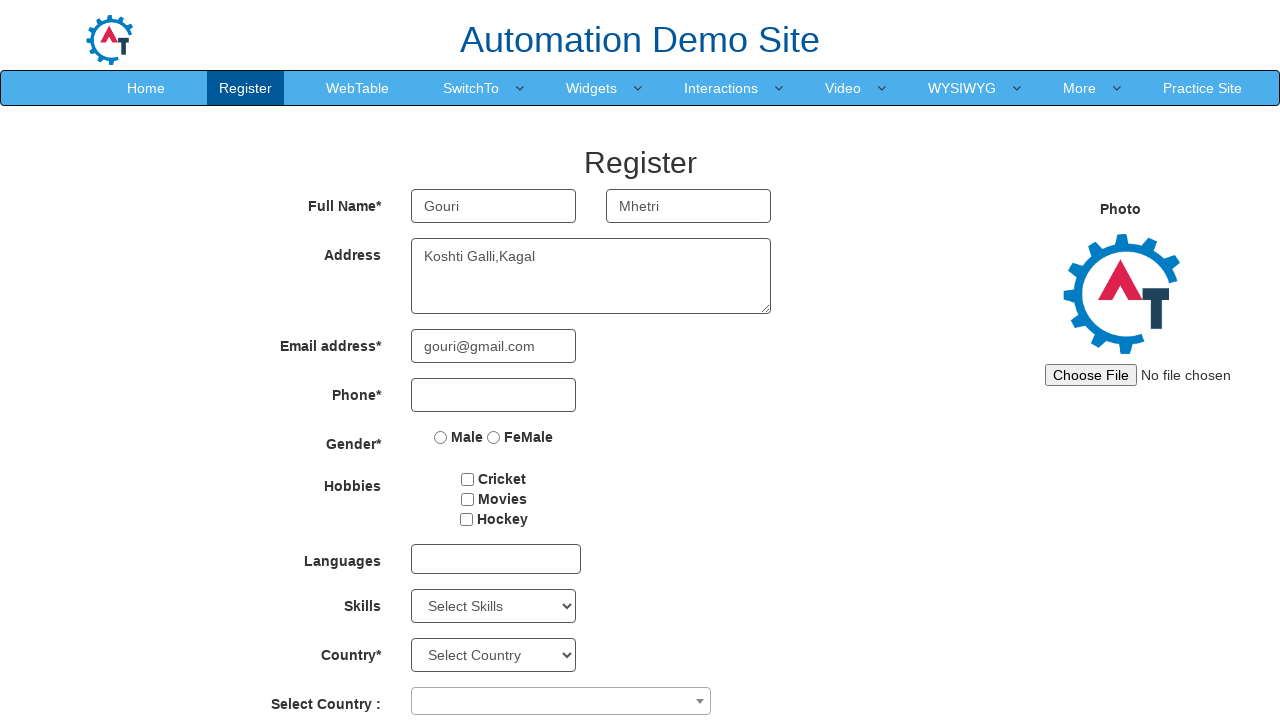

Filled phone number field with '9130958900' on //input[@type='tel']
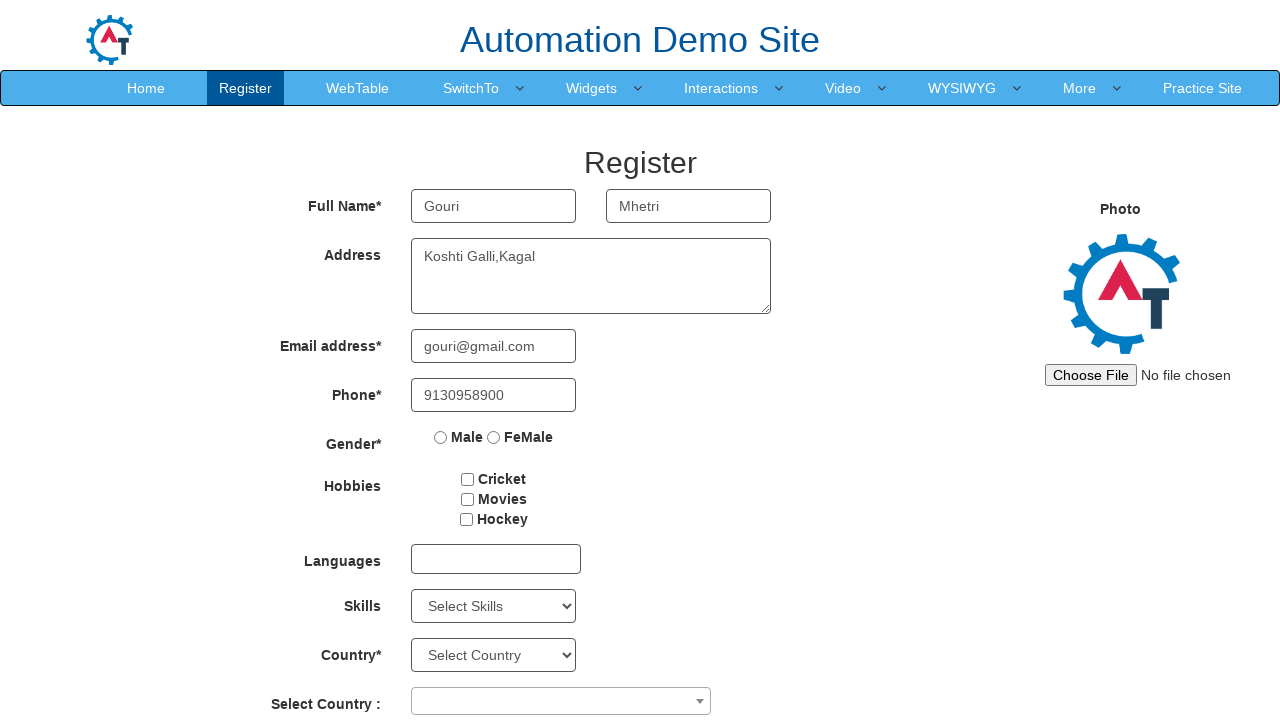

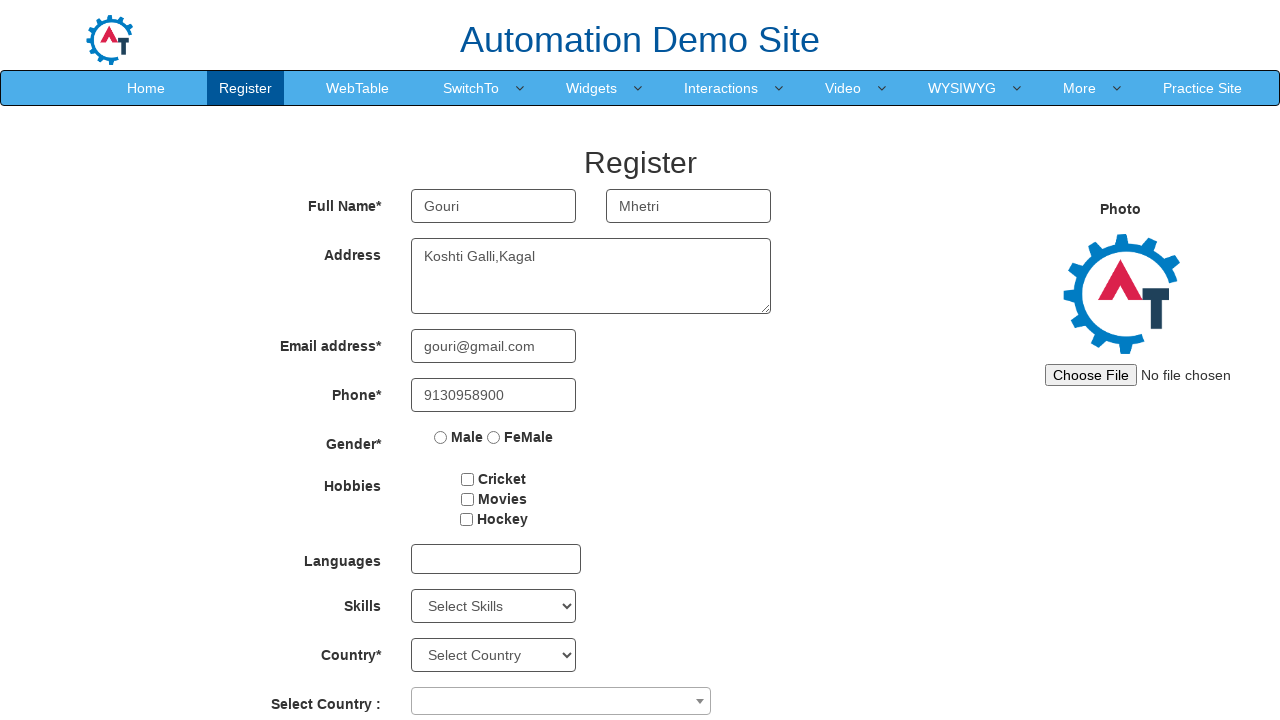